Tests clicking an Add Element button and verifying a Delete button is added

Starting URL: https://the-internet.herokuapp.com/add_remove_elements/

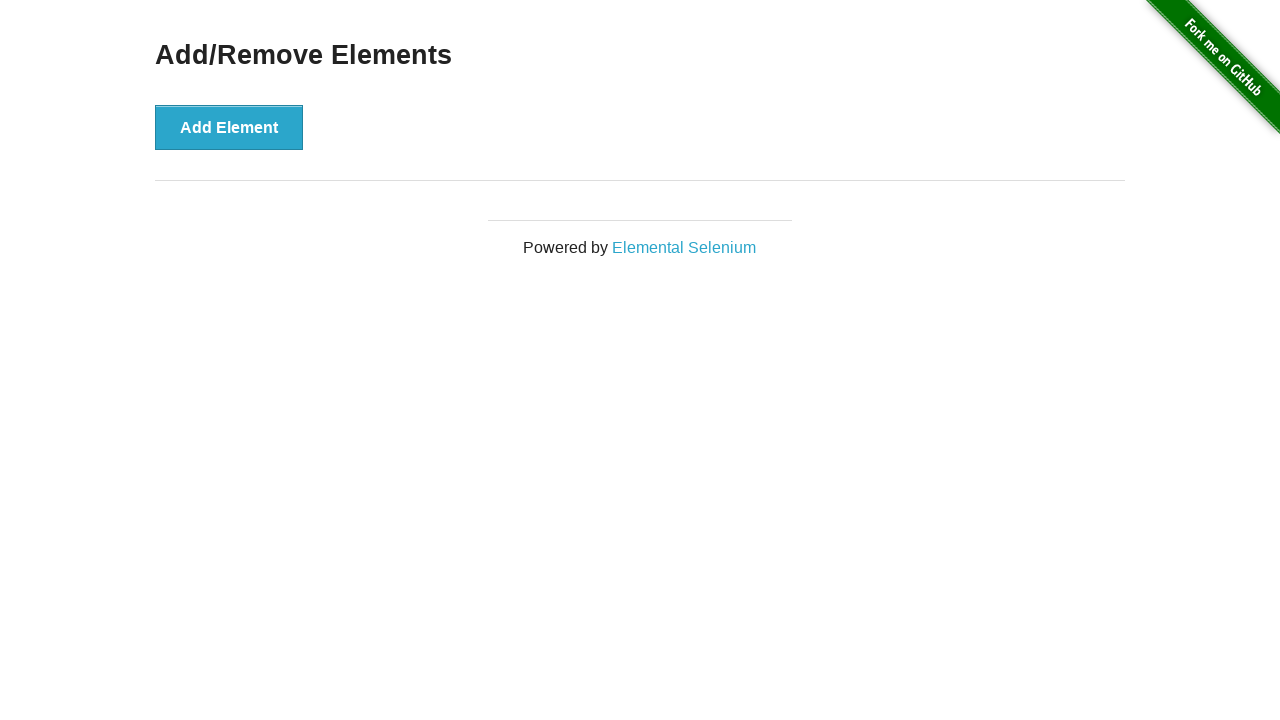

Clicked the Add Element button at (229, 127) on .example button
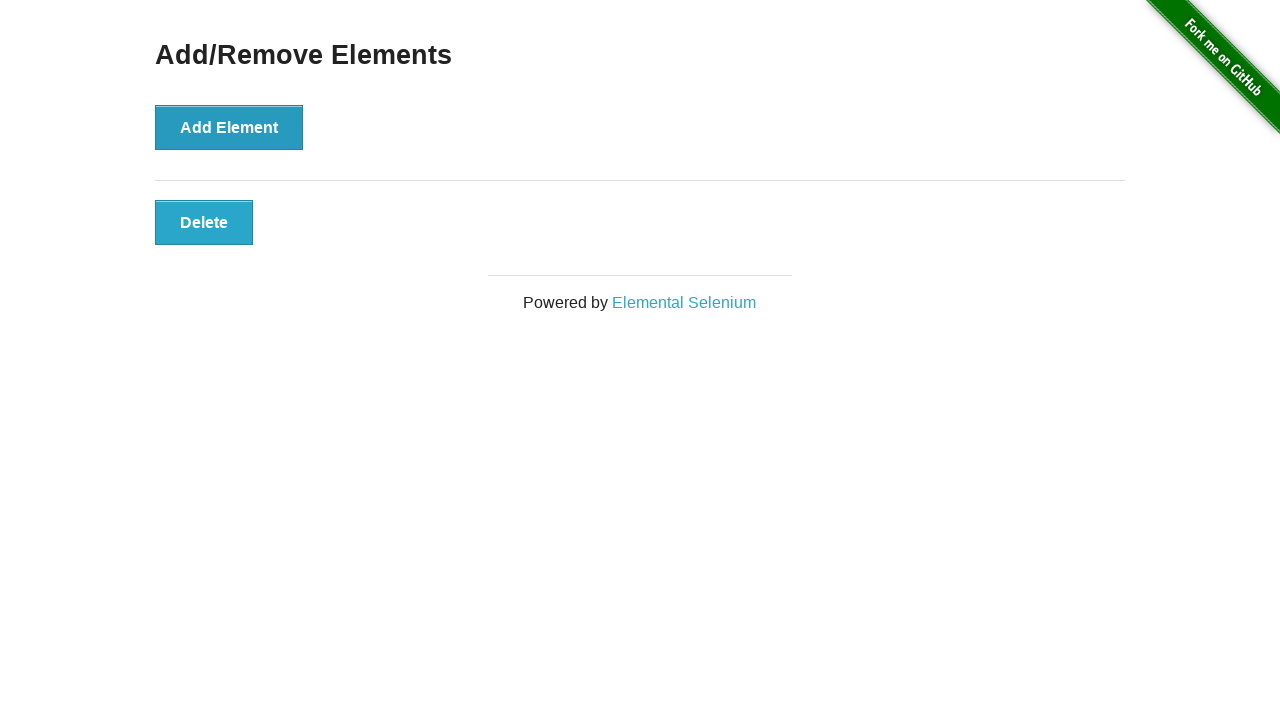

Delete button appeared after adding element
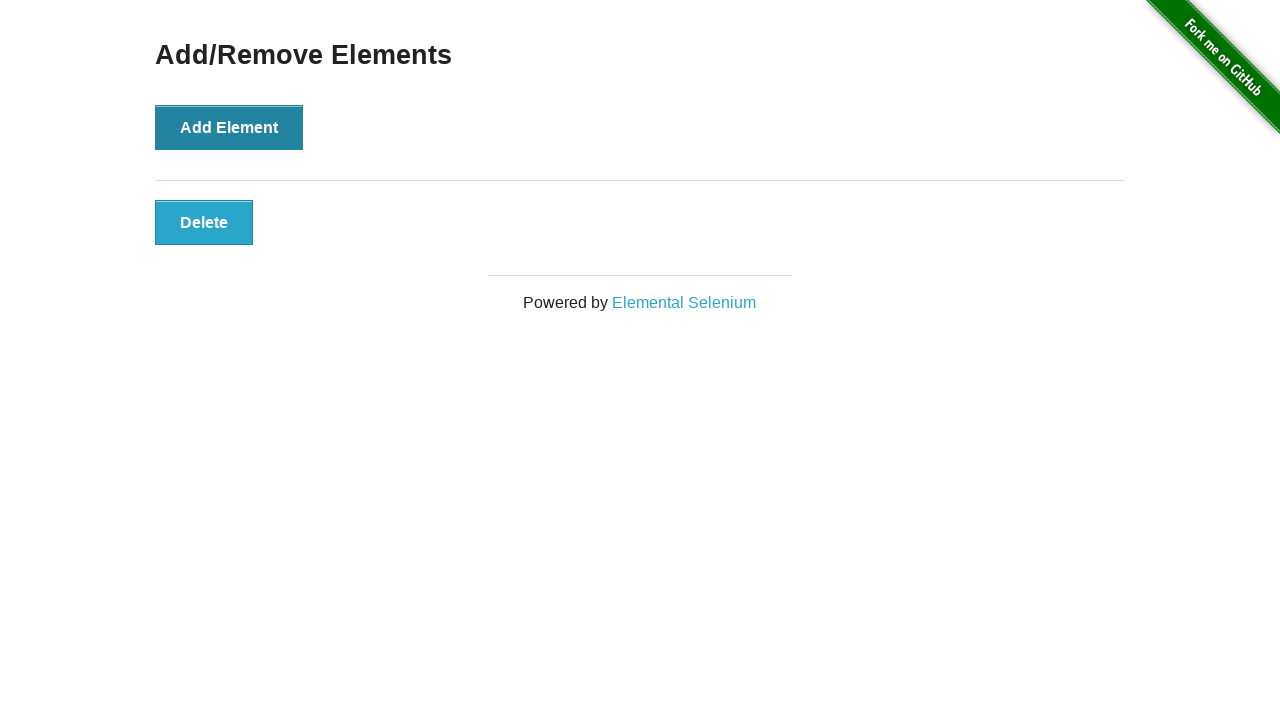

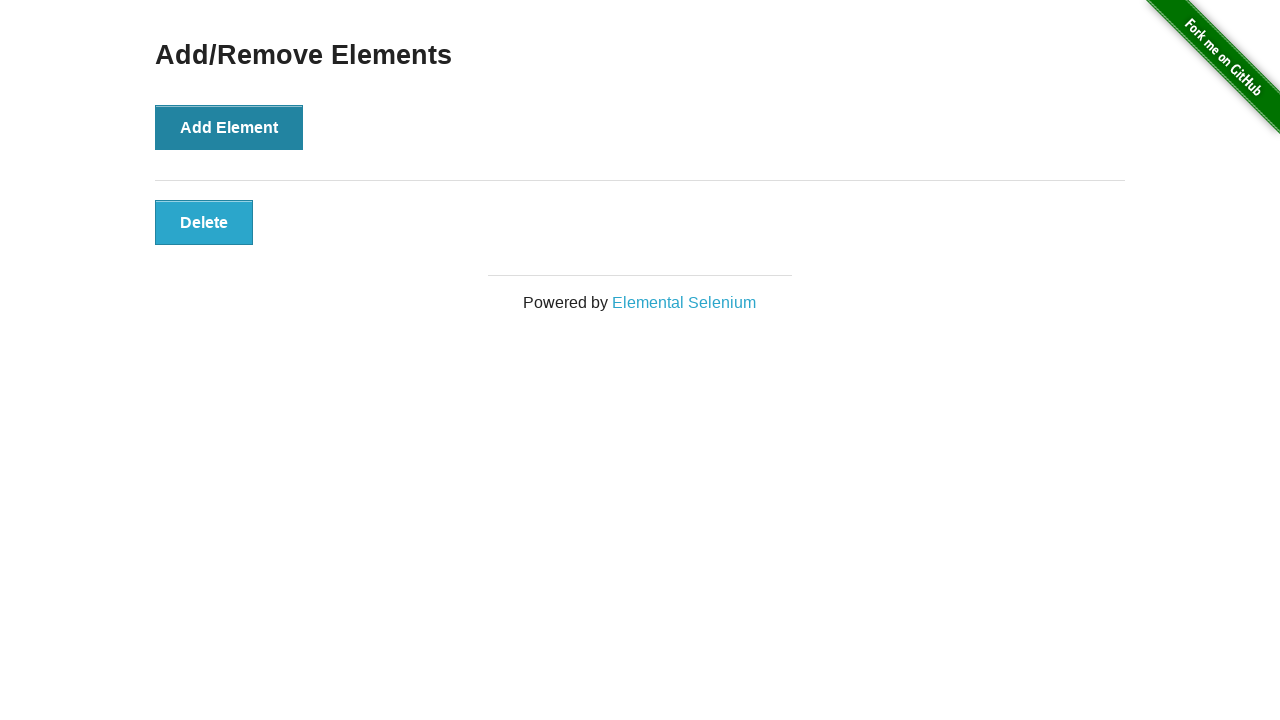